Tests the search functionality of a novel website by entering a book title and clicking the search button

Starting URL: http://novel.hctestedu.com/

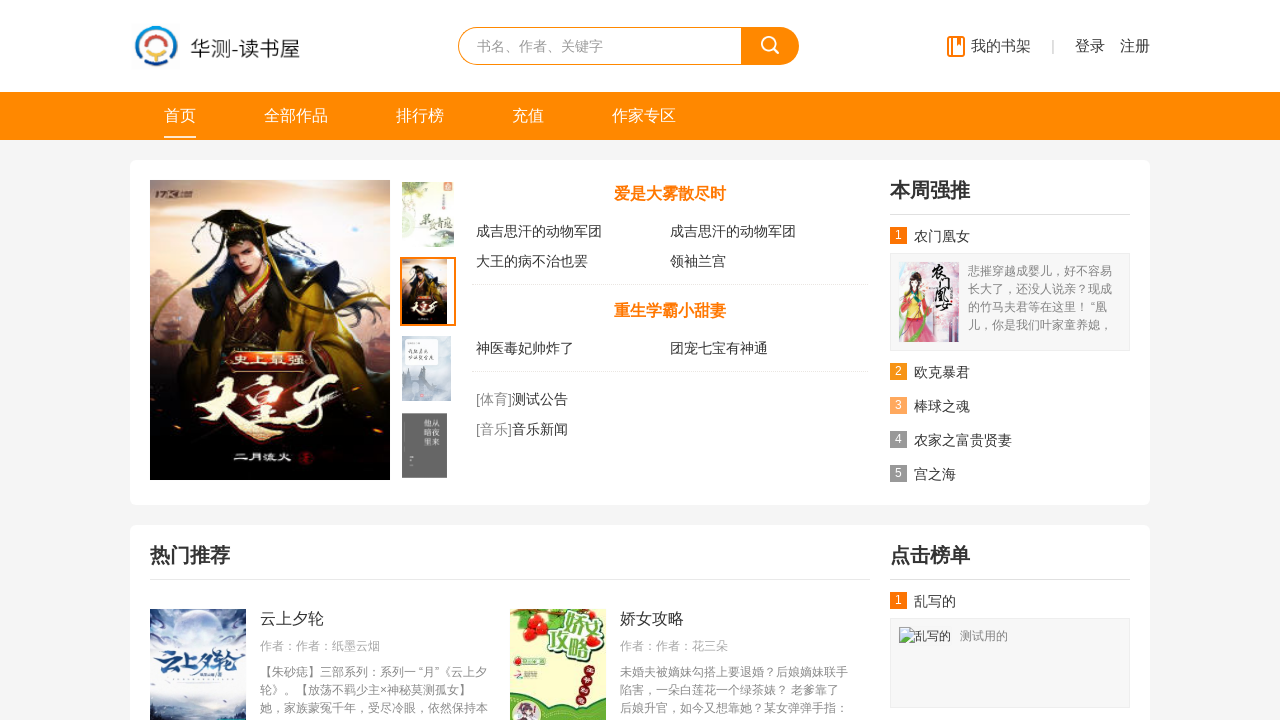

Filled search field with book title '爱在大雾散尽时' on #searchKey
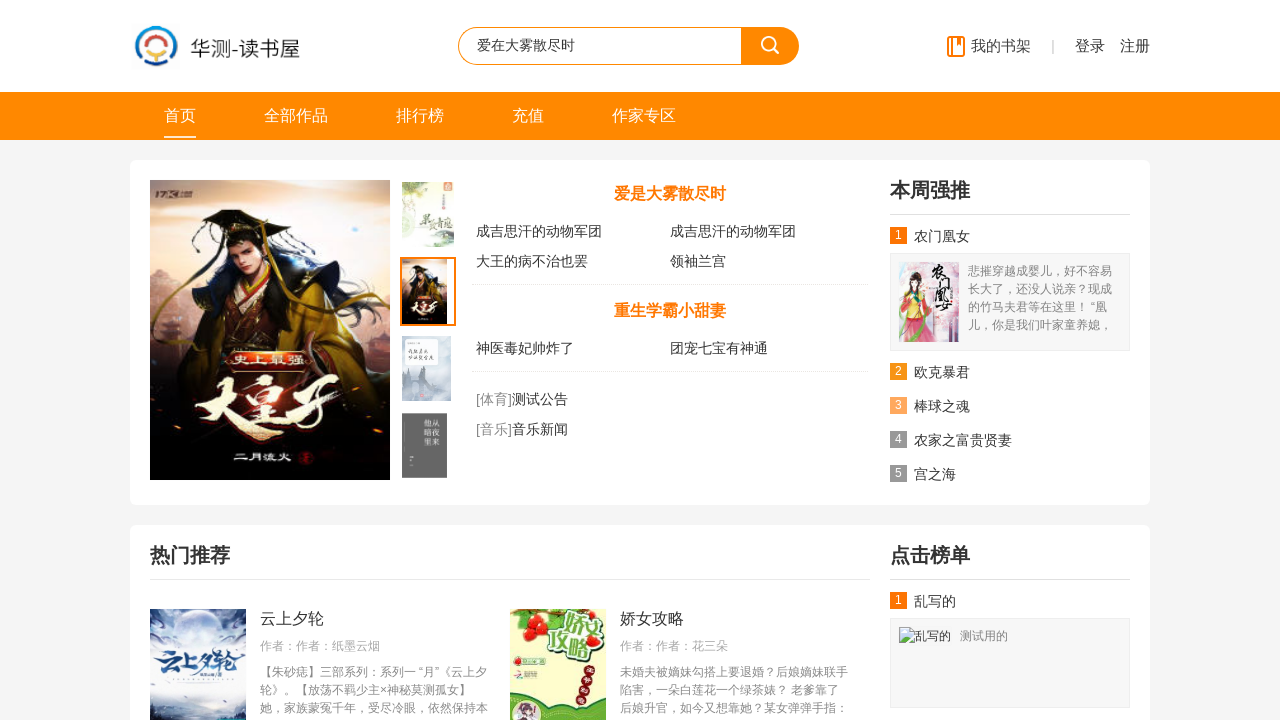

Clicked search button to initiate book search at (770, 46) on #btnSearch
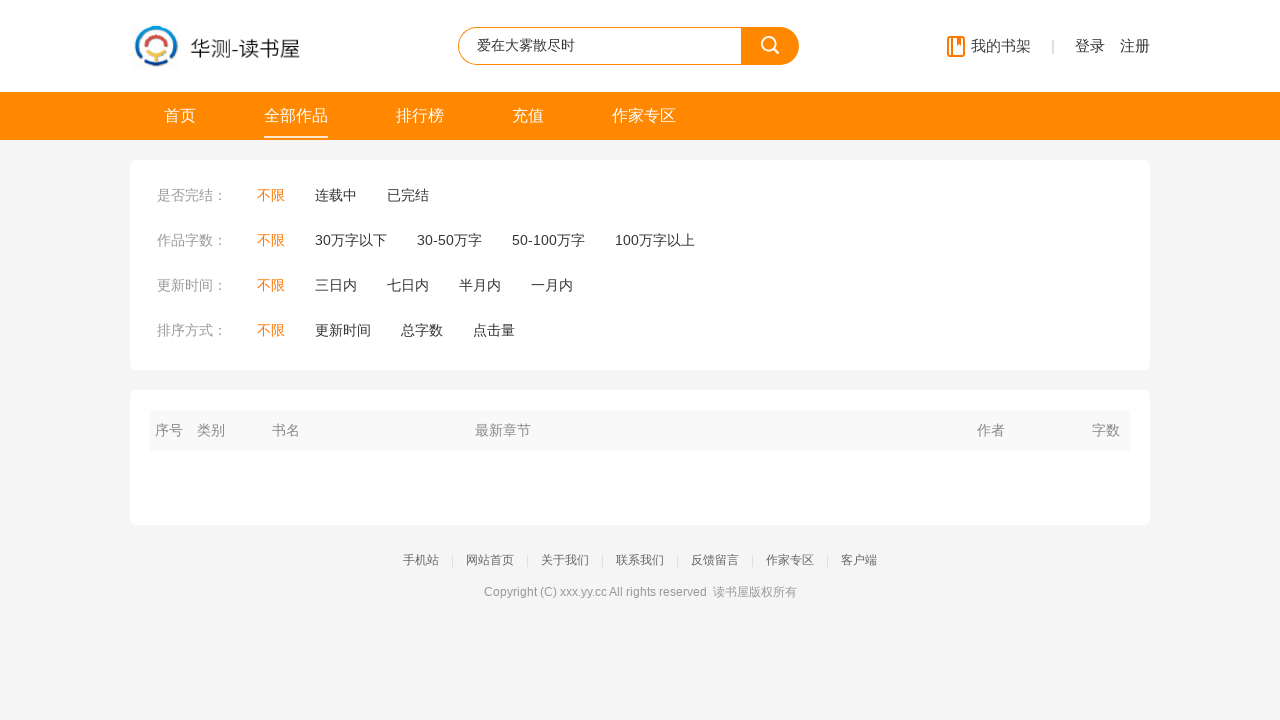

Waited 3 seconds for search results to load
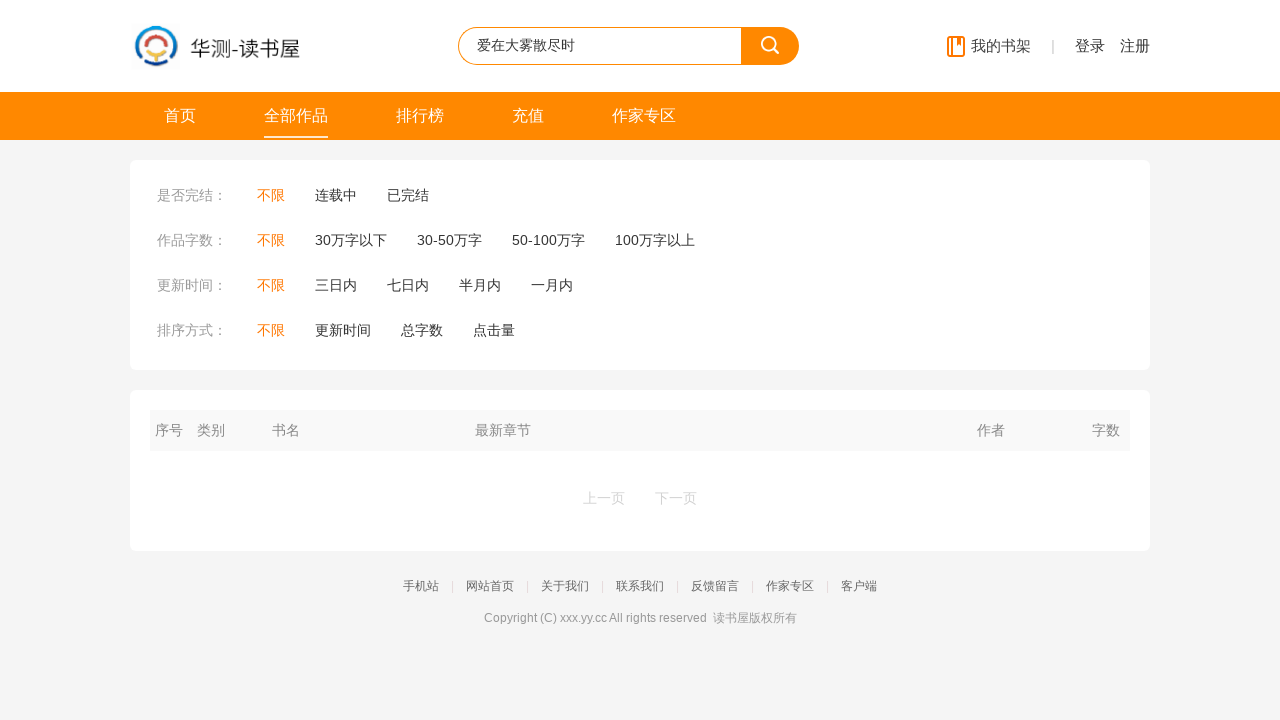

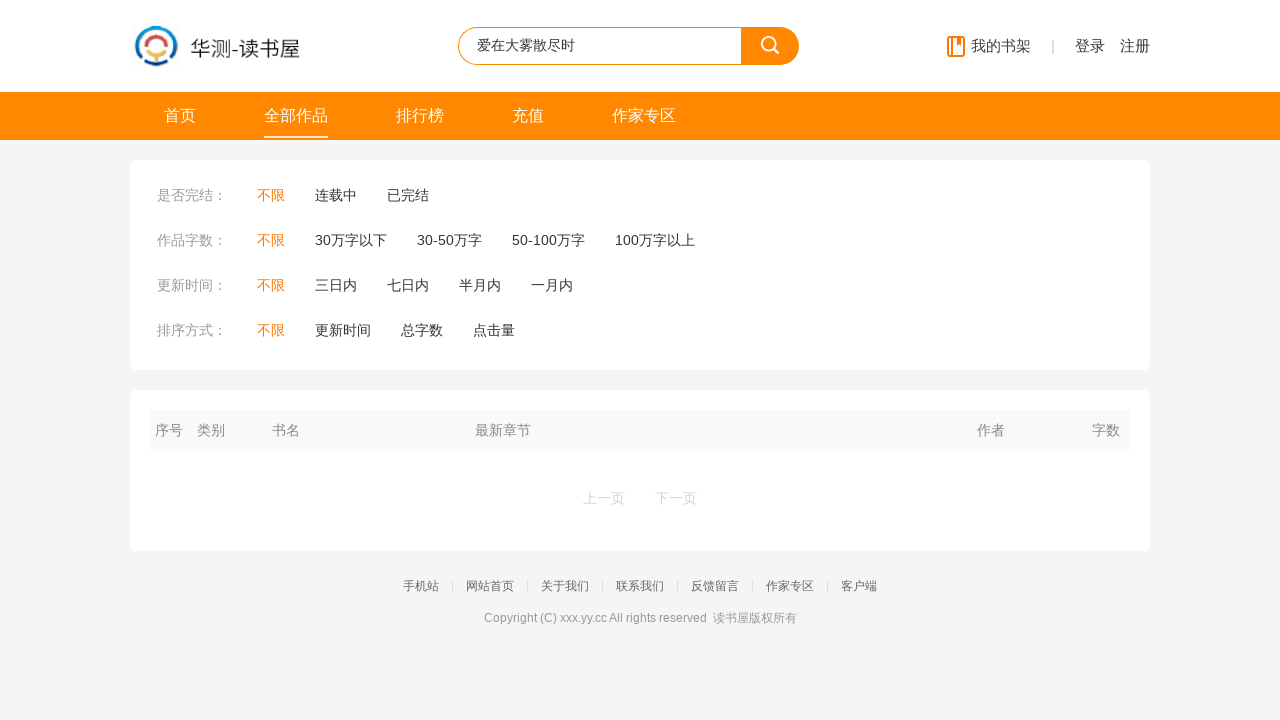